Navigates to a course page and selects a department from a dropdown by value

Starting URL: https://gravitymvctestapplication.azurewebsites.net/Course

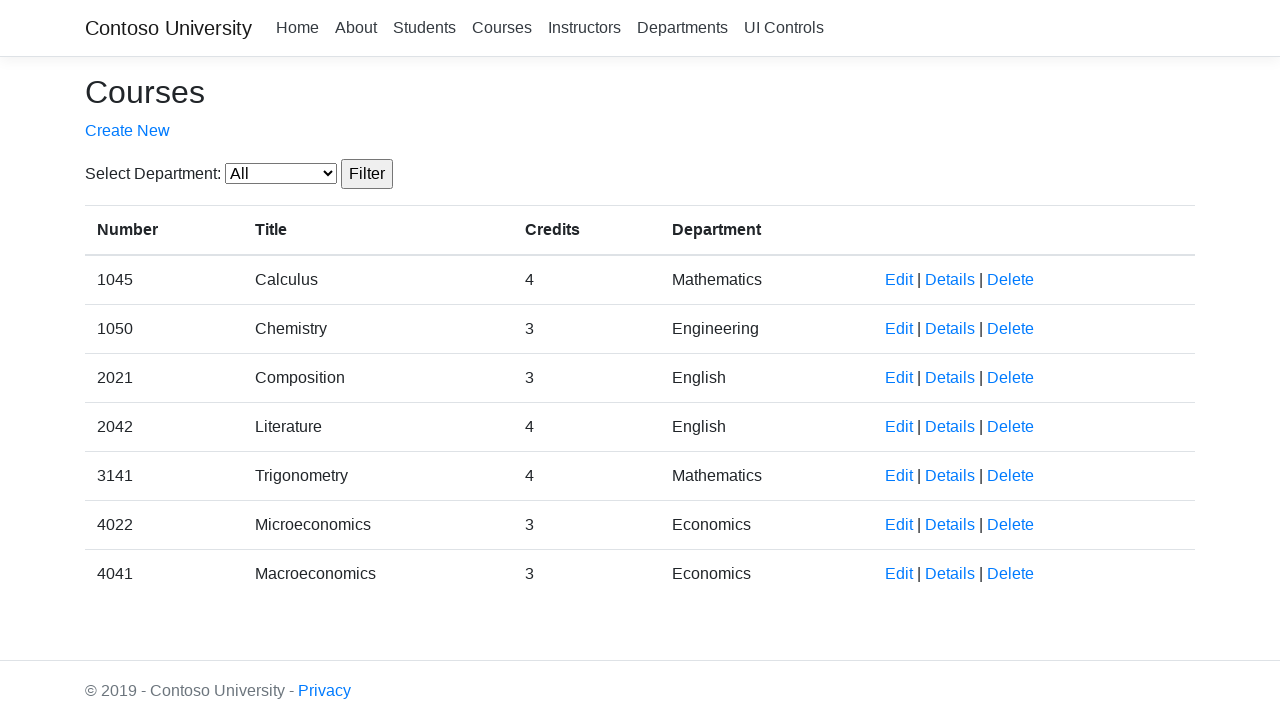

Navigated to course page
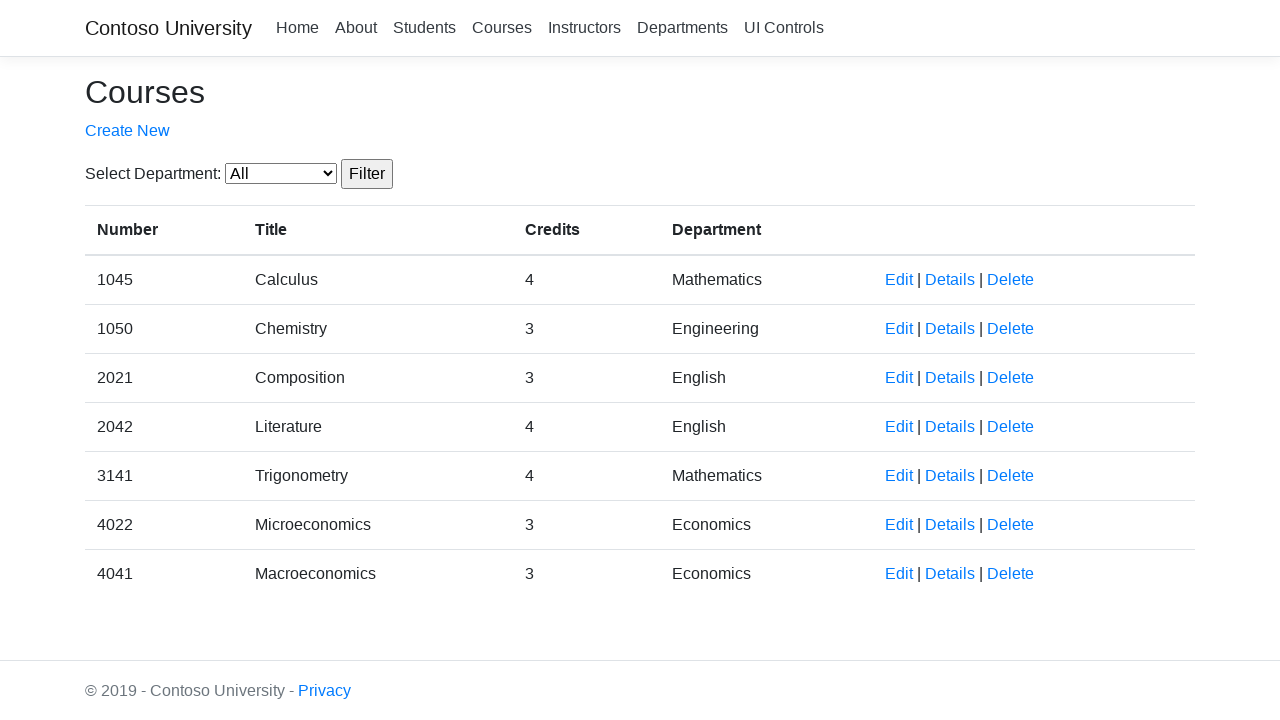

Selected department with value '4' from dropdown on select#SelectedDepartment
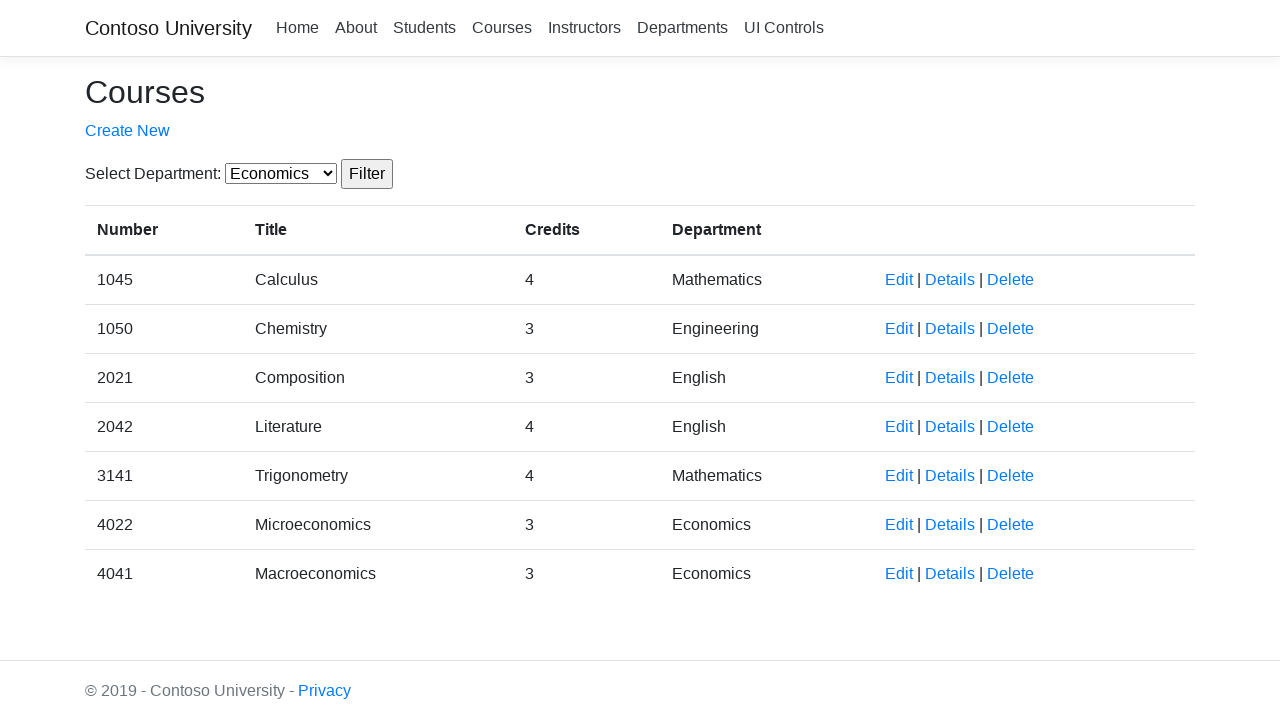

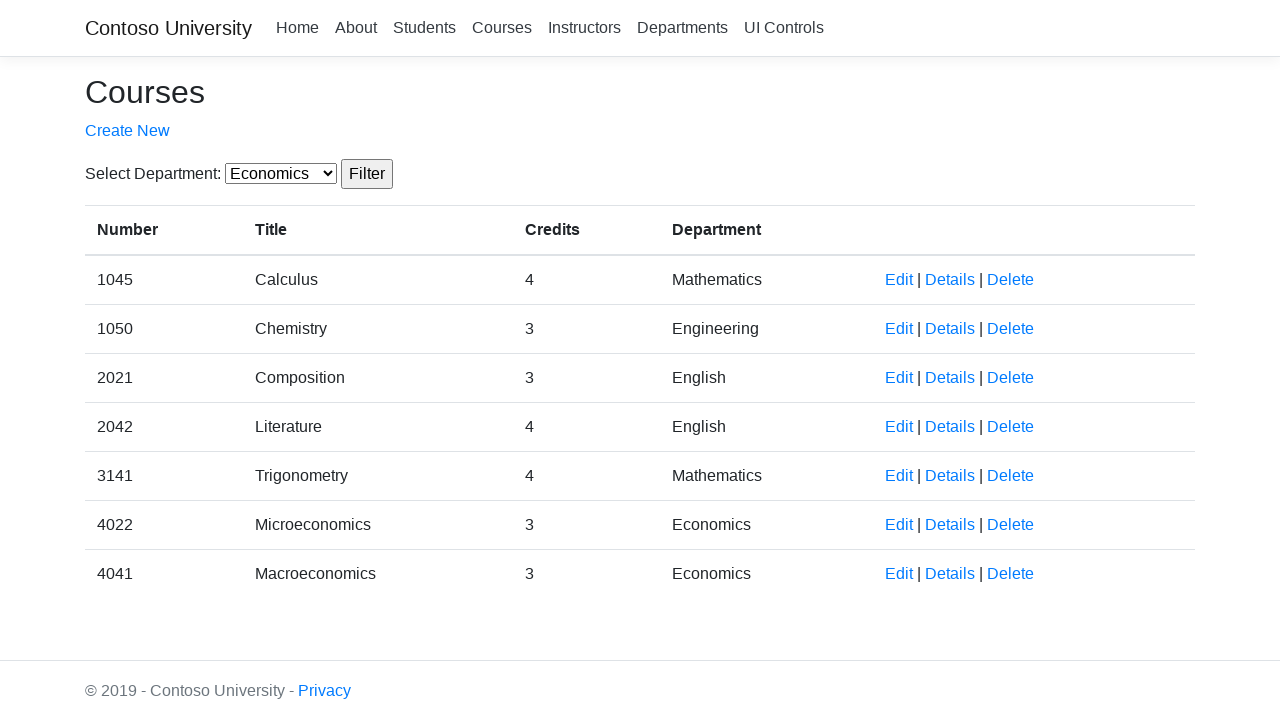